Tests the GUID generator website by clearing the count field, entering a value of 3, and clicking the Generate button to create multiple GUIDs

Starting URL: https://www.guidgenerator.com/

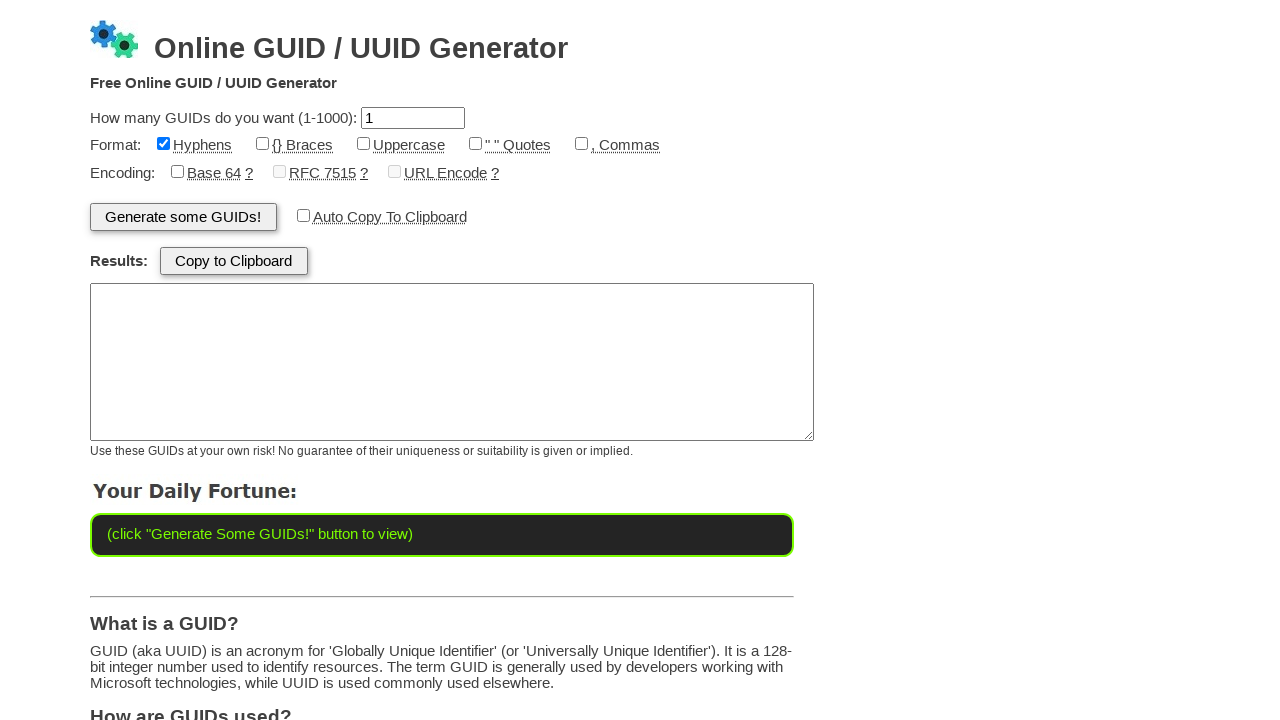

Cleared the count field on #txtCount
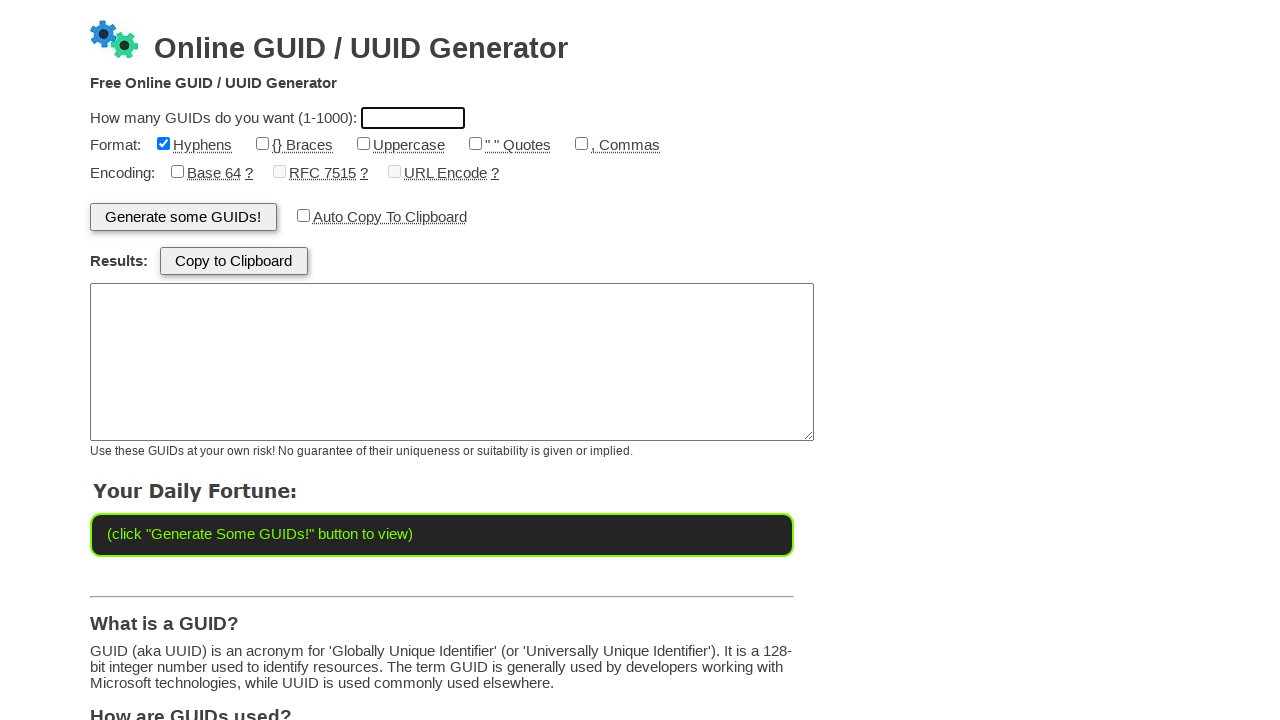

Entered value 3 in the count field on #txtCount
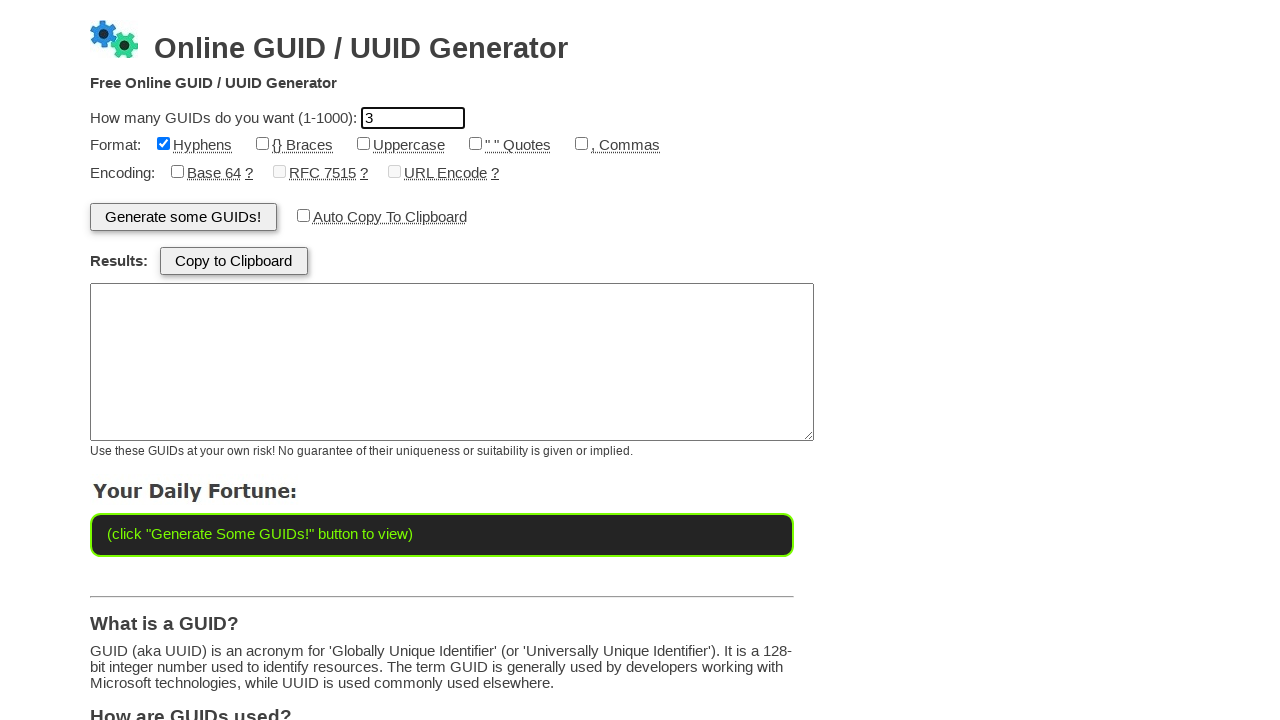

Clicked the Generate button to create GUIDs at (183, 217) on #btnGenerate
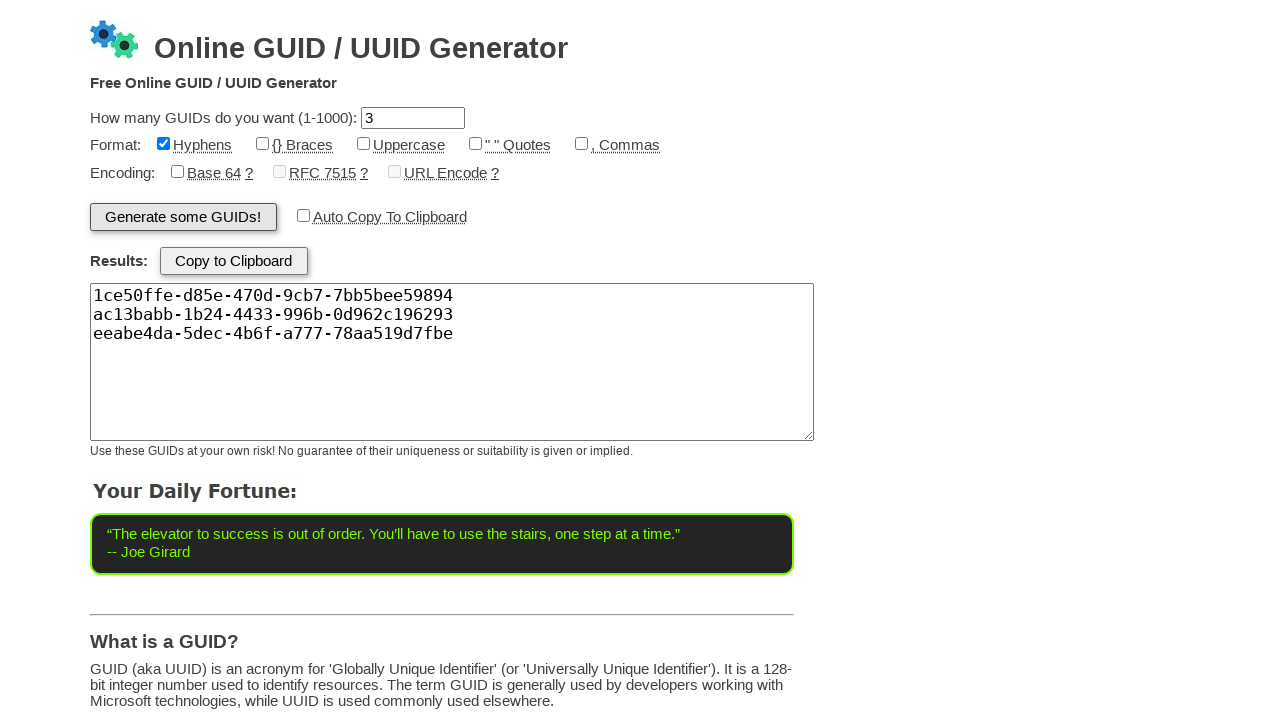

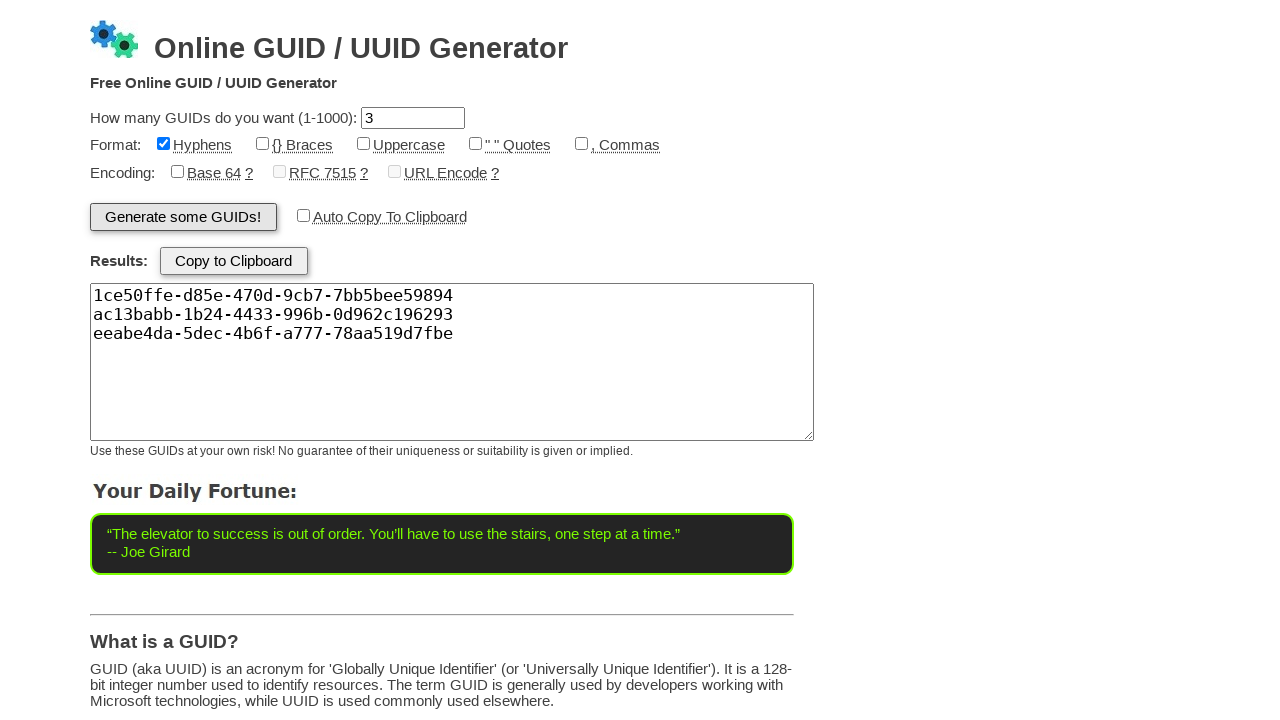